Tests accepting a confirm alert and verifying the result shows "You selected Ok"

Starting URL: https://demoqa.com/alerts

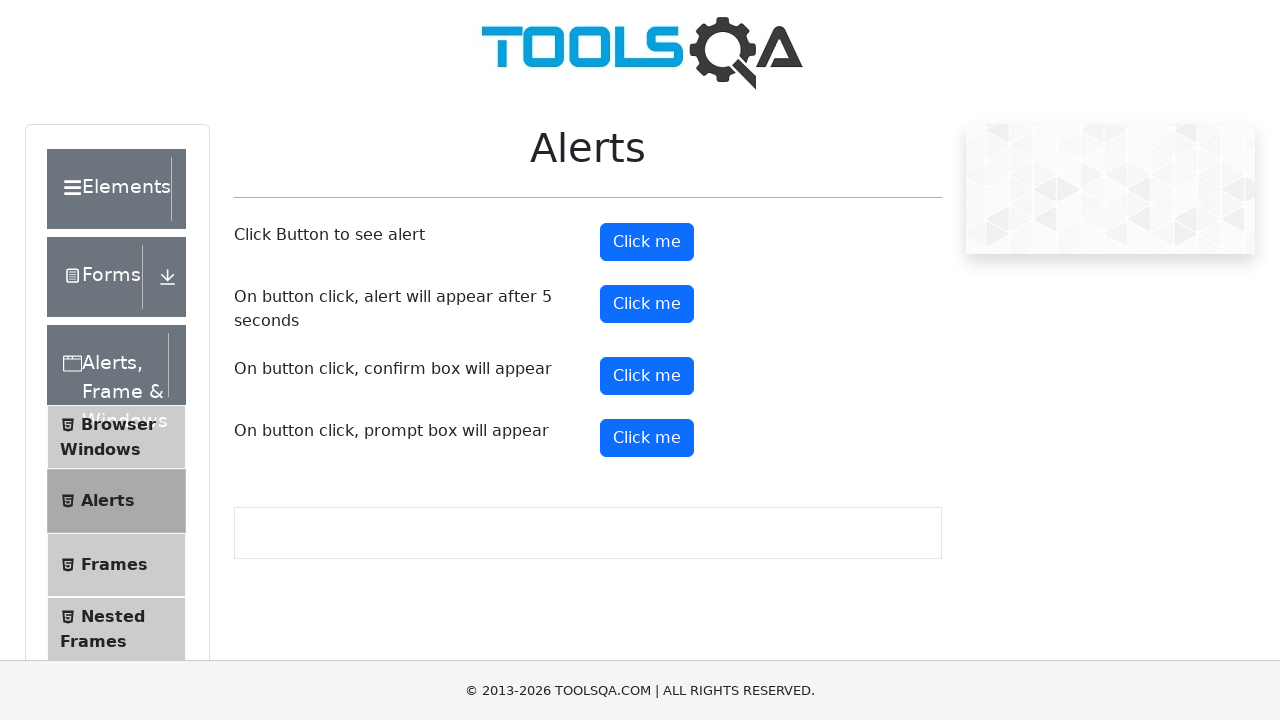

Set up dialog handler to accept confirm alerts
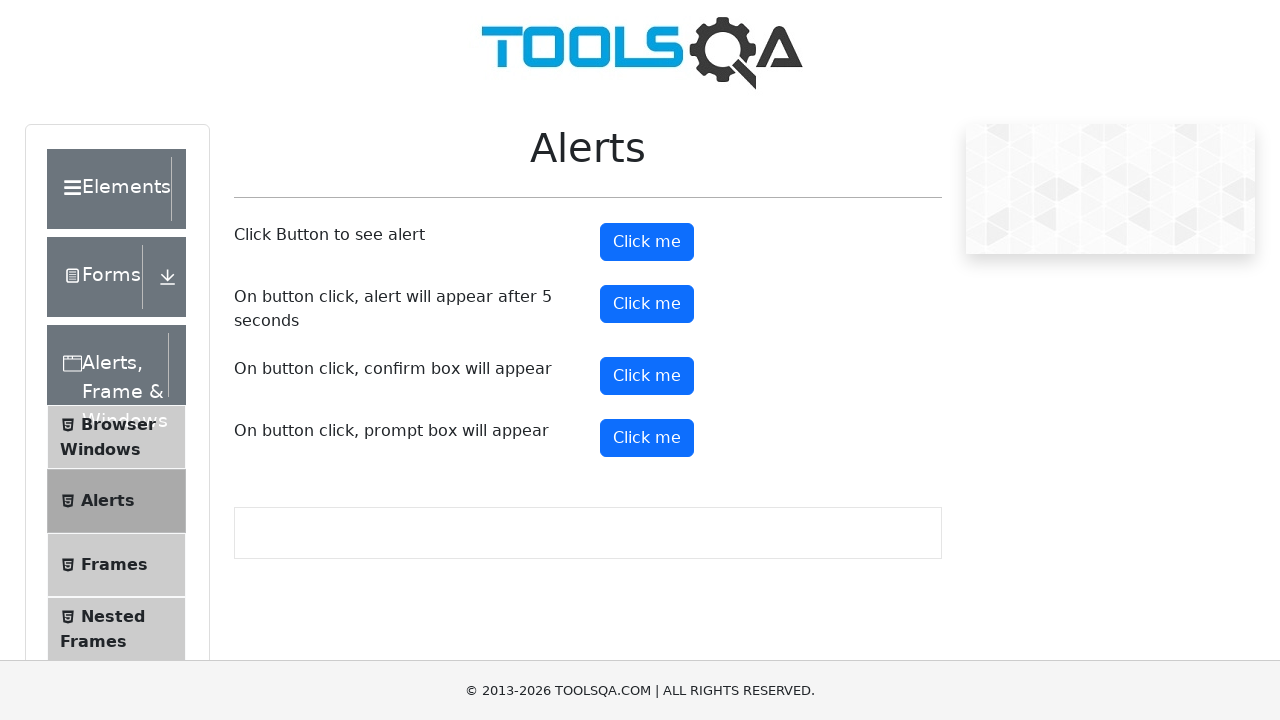

Scrolled confirm button into view
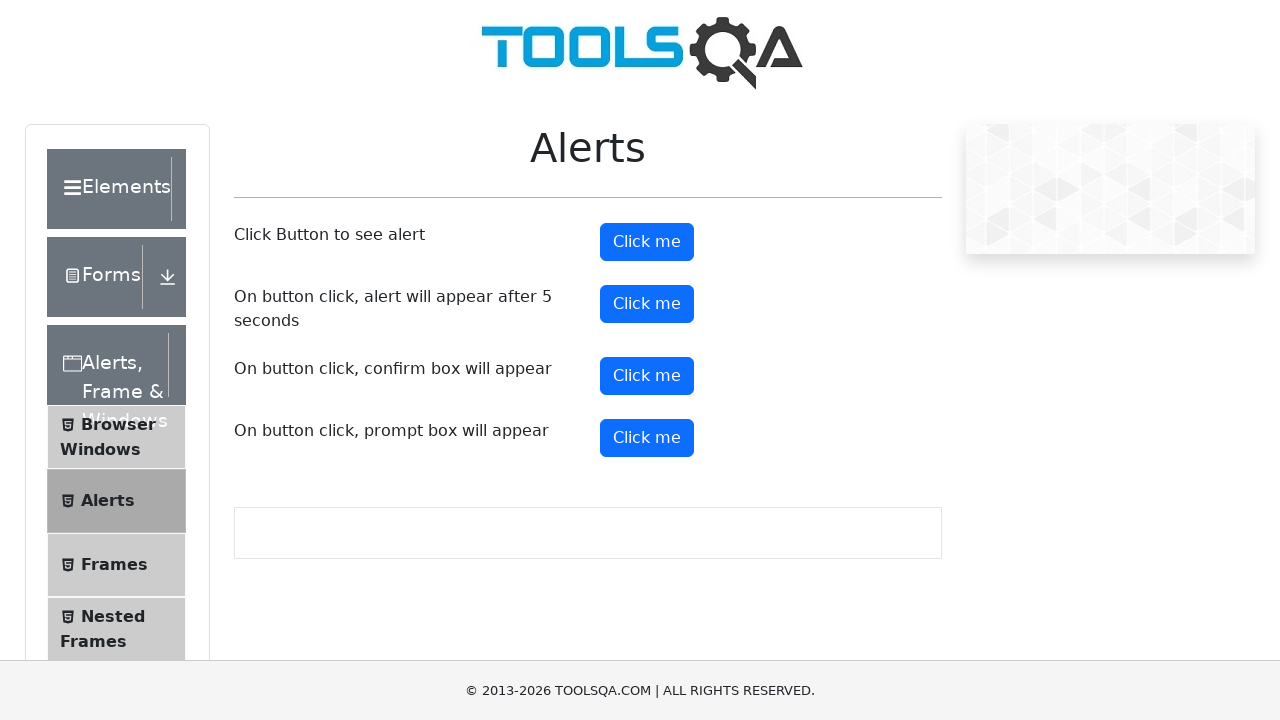

Clicked confirm button to trigger alert at (647, 376) on #confirmButton
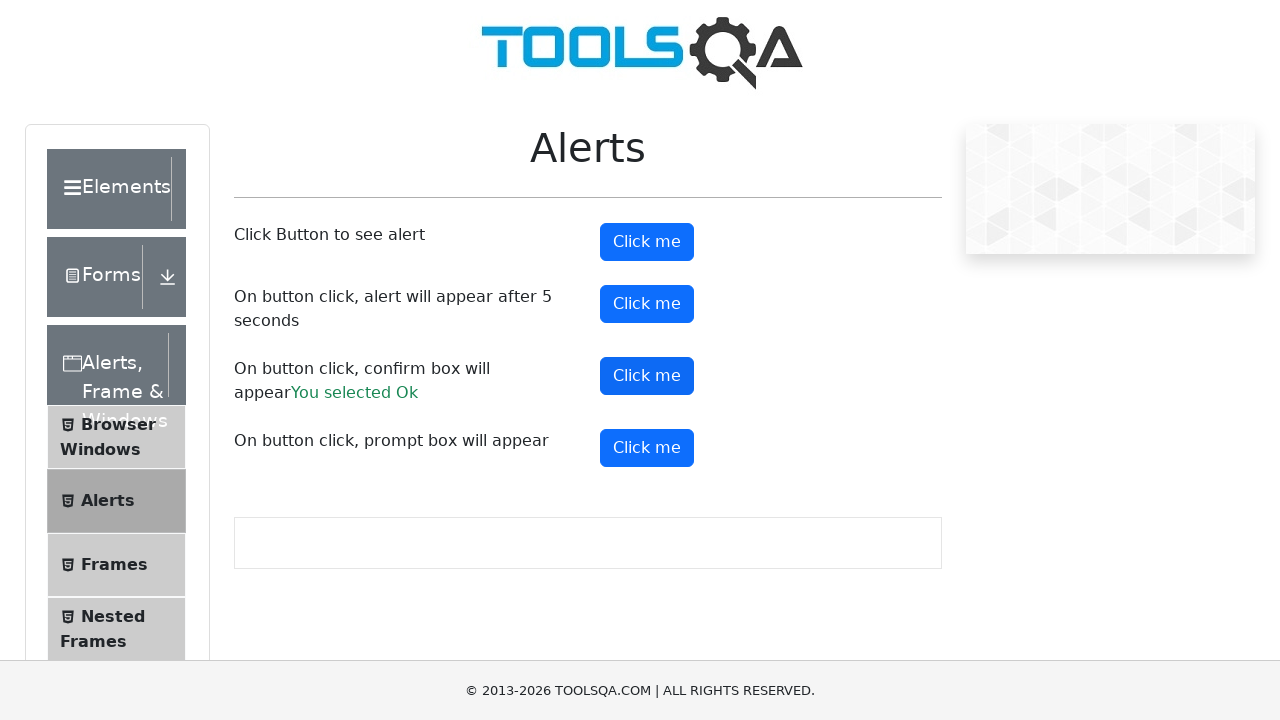

Confirm result element appeared on page
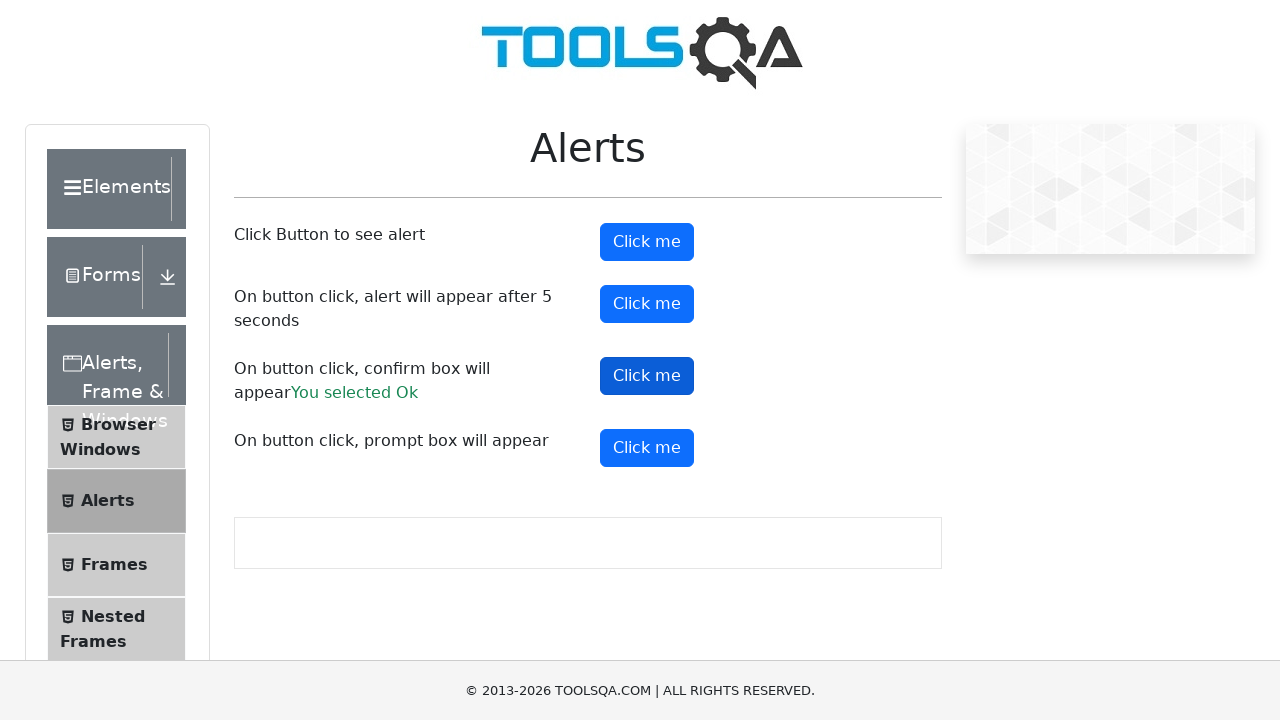

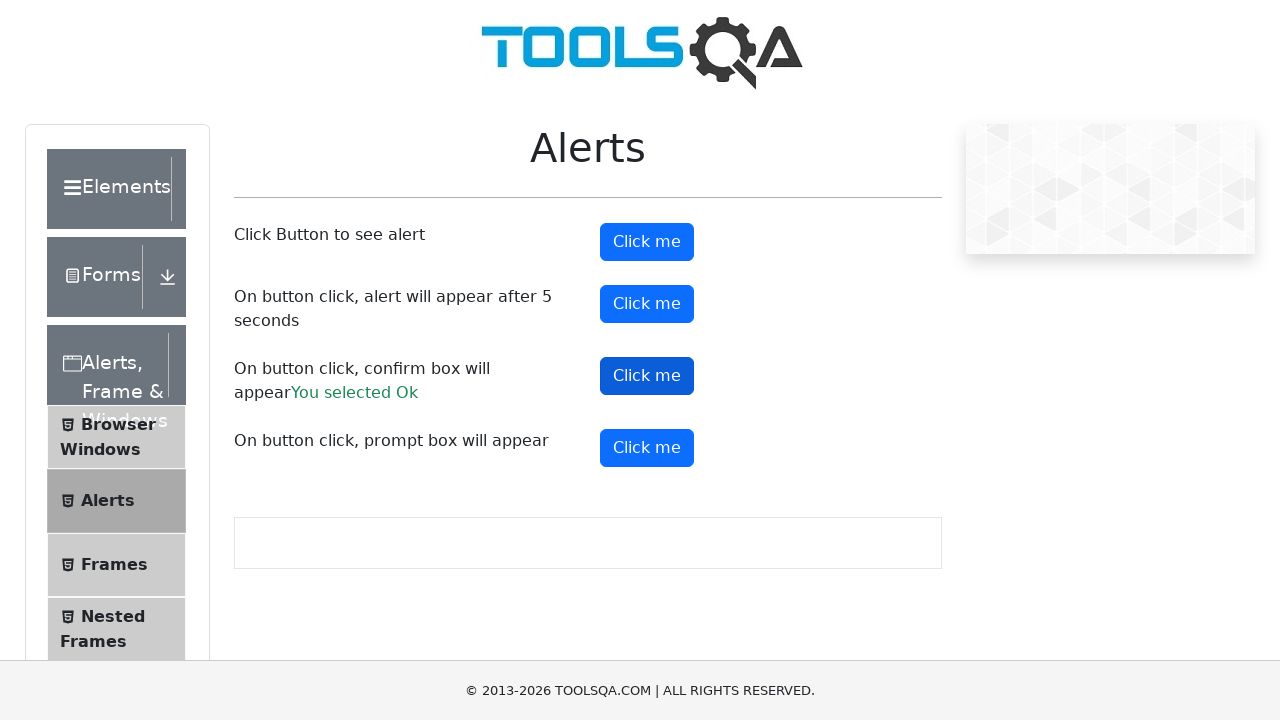